Navigates to the OrangeHRM demo page and verifies the page loads by checking that the page title and URL are accessible.

Starting URL: https://opensource-demo.orangehrmlive.com/

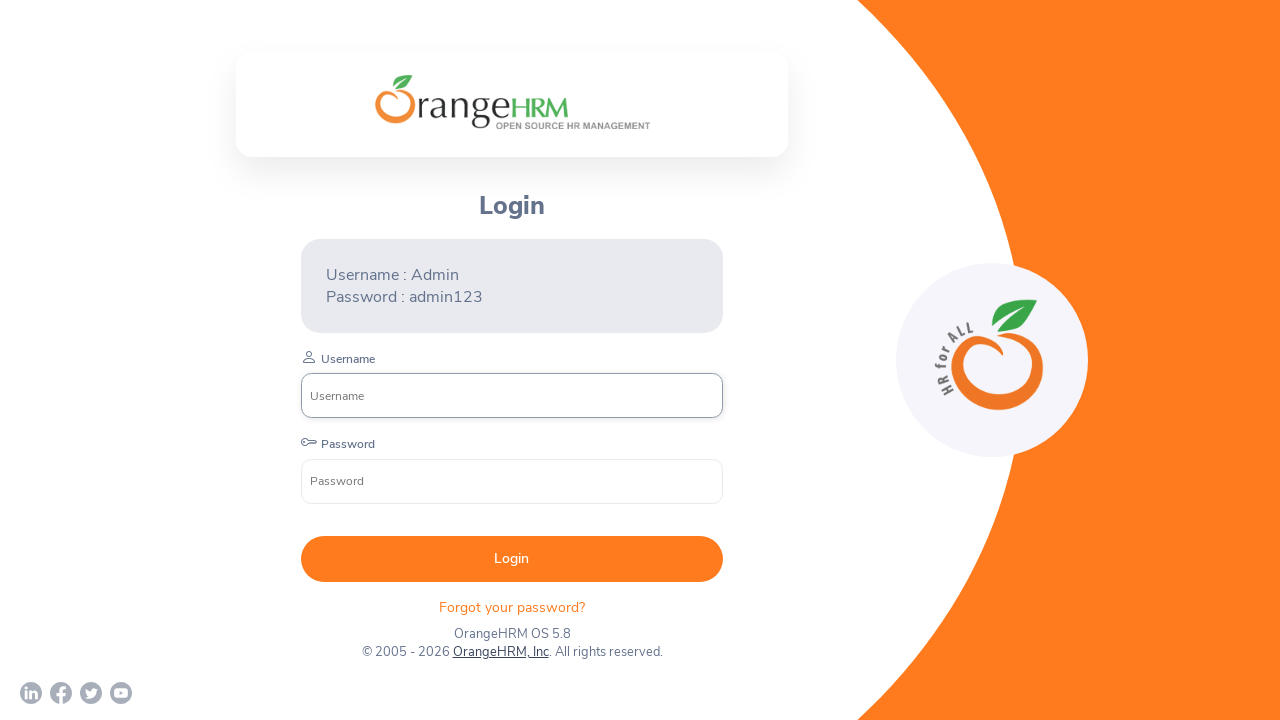

Page loaded with domcontentloaded state
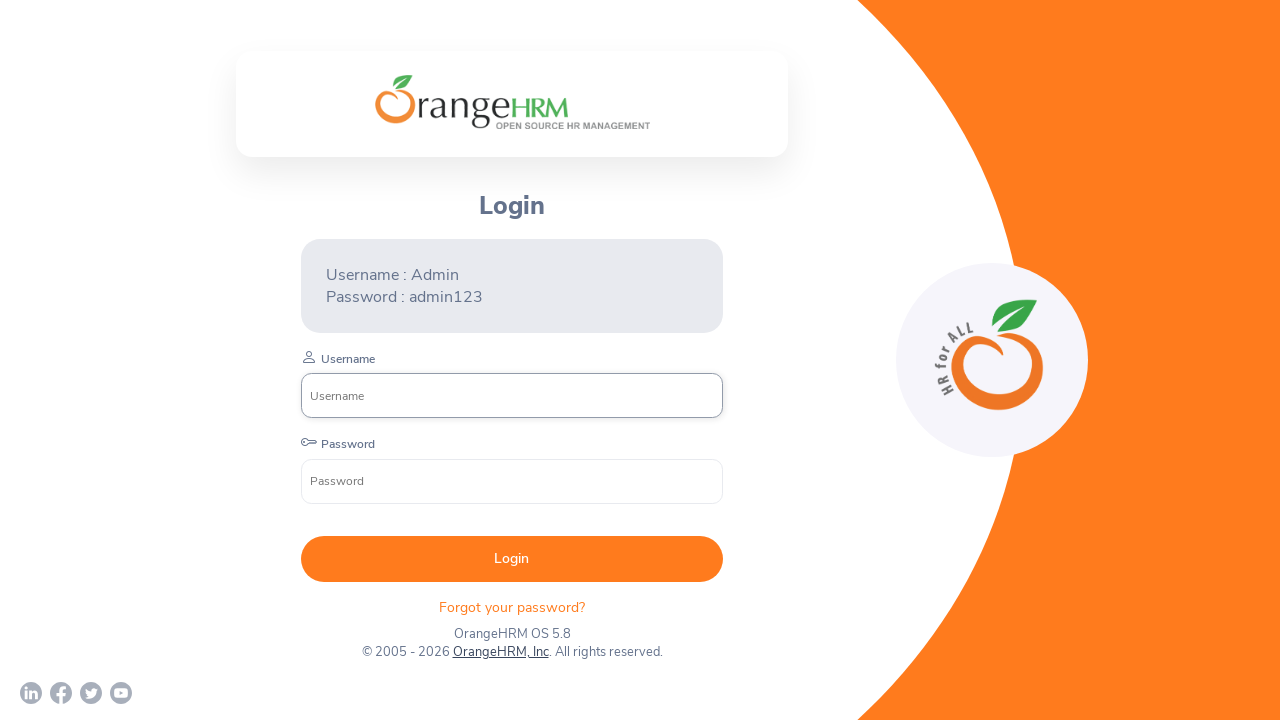

Retrieved page title: OrangeHRM
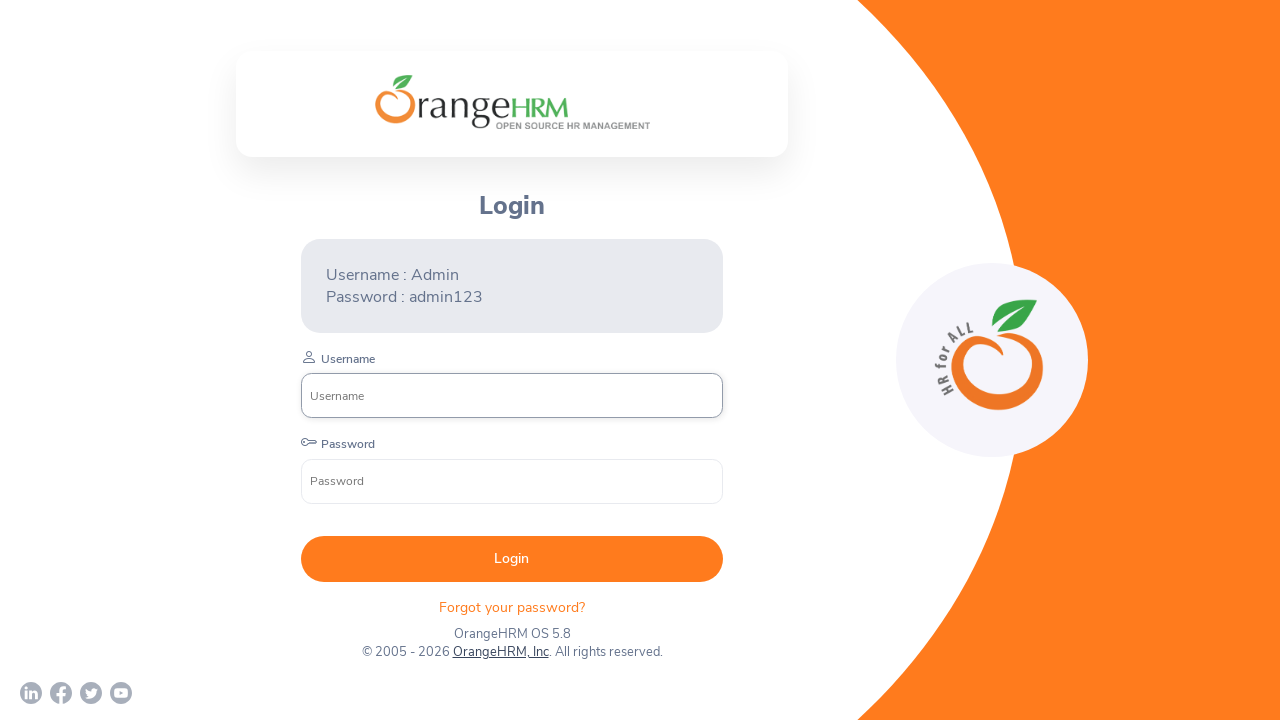

Retrieved page URL: https://opensource-demo.orangehrmlive.com/web/index.php/auth/login
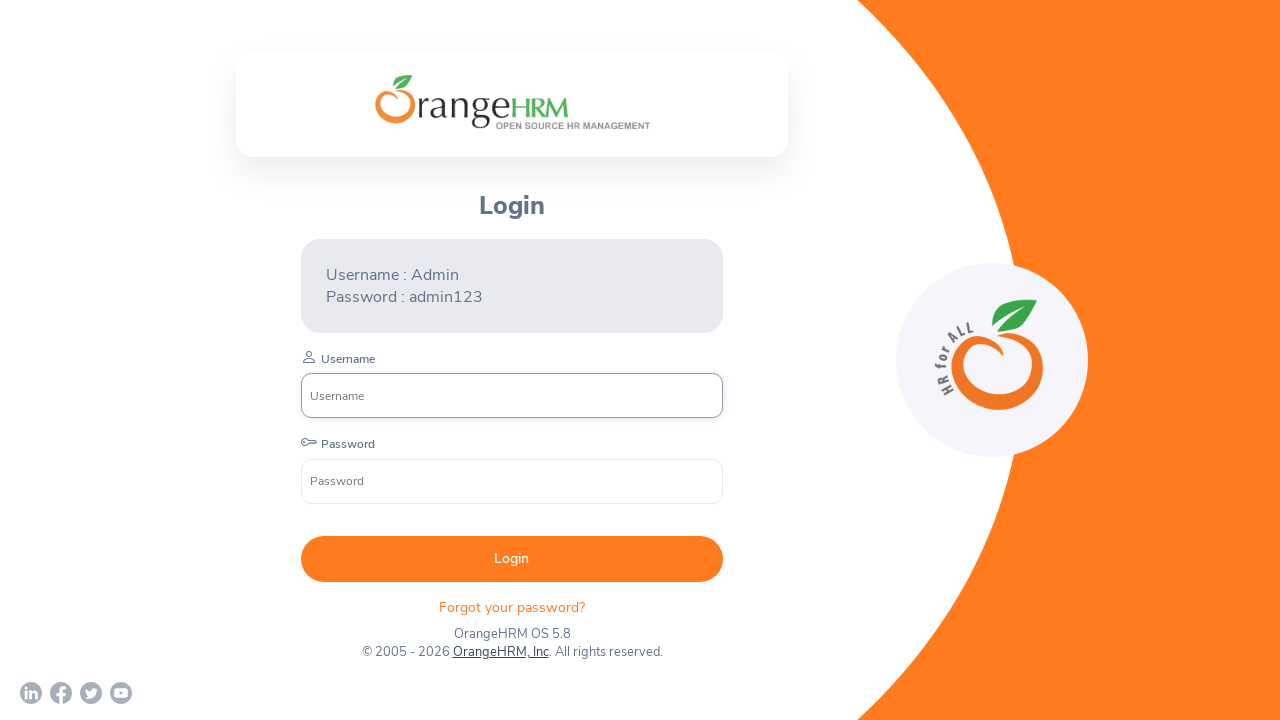

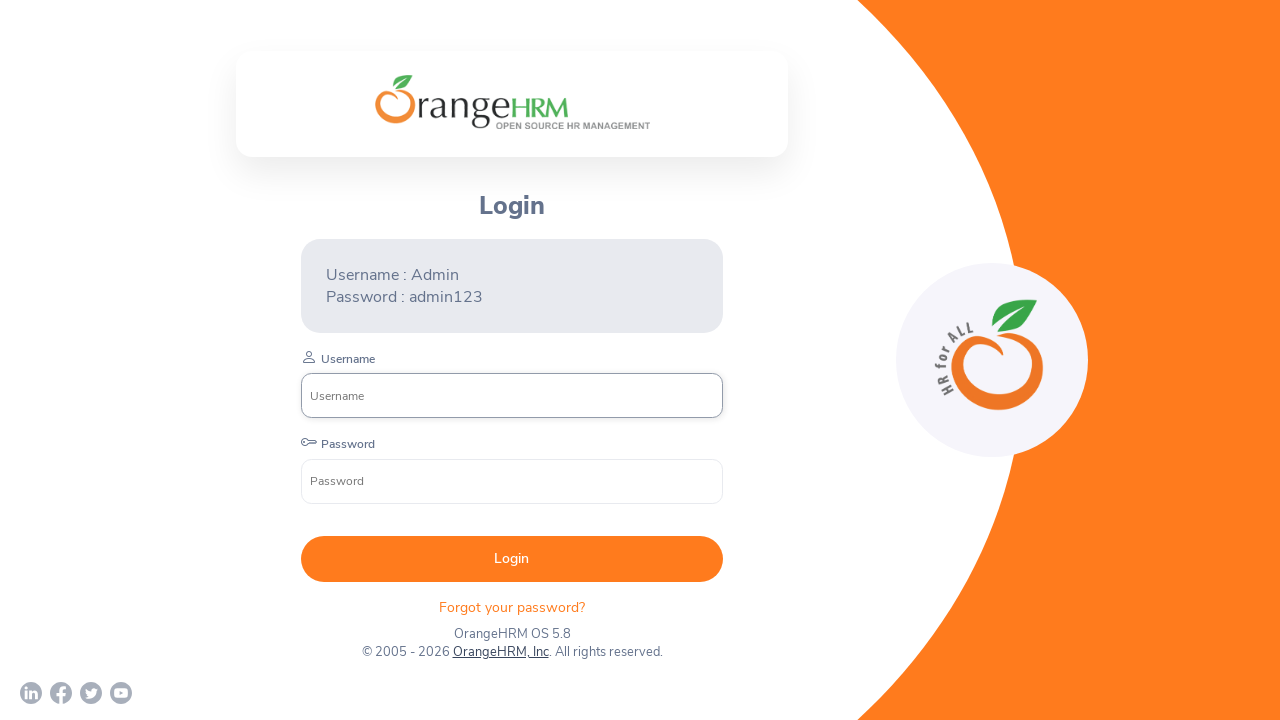